Tests product page display by navigating to shop, clicking on a specific book, and verifying the book title is displayed correctly

Starting URL: https://practice.automationtesting.in/

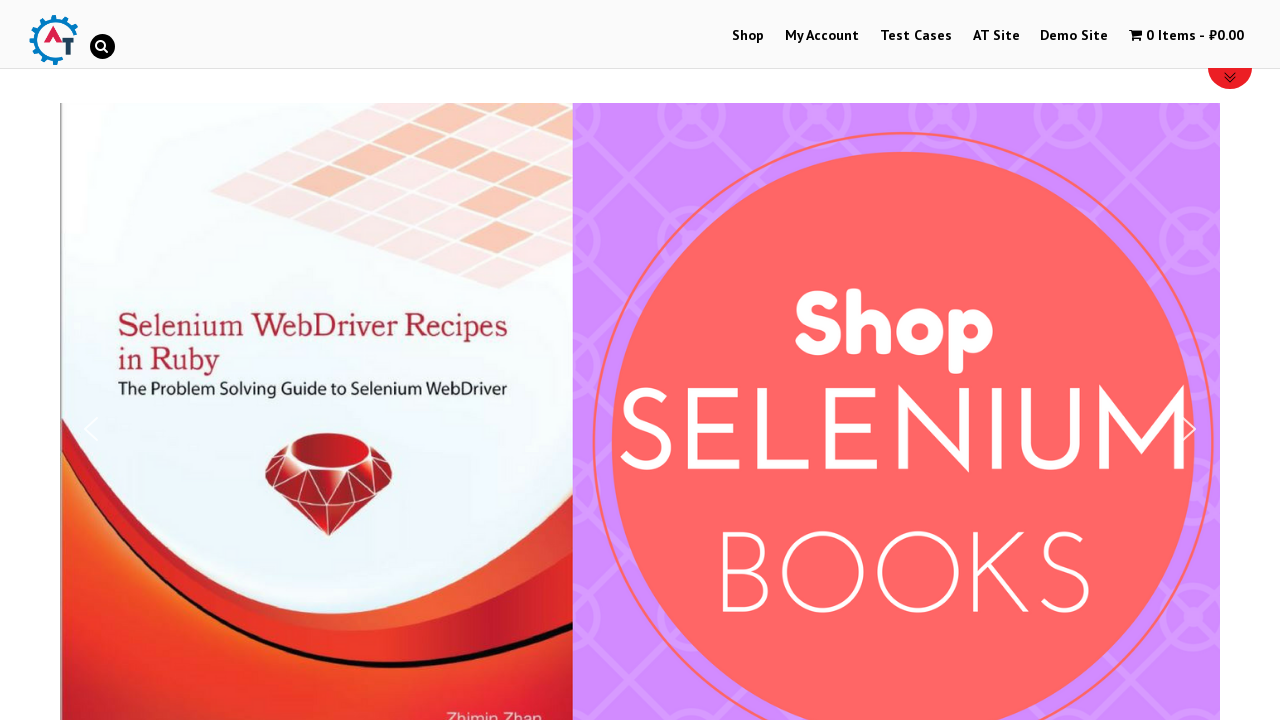

Clicked on Shop link to navigate to shop page at (748, 36) on text=Shop
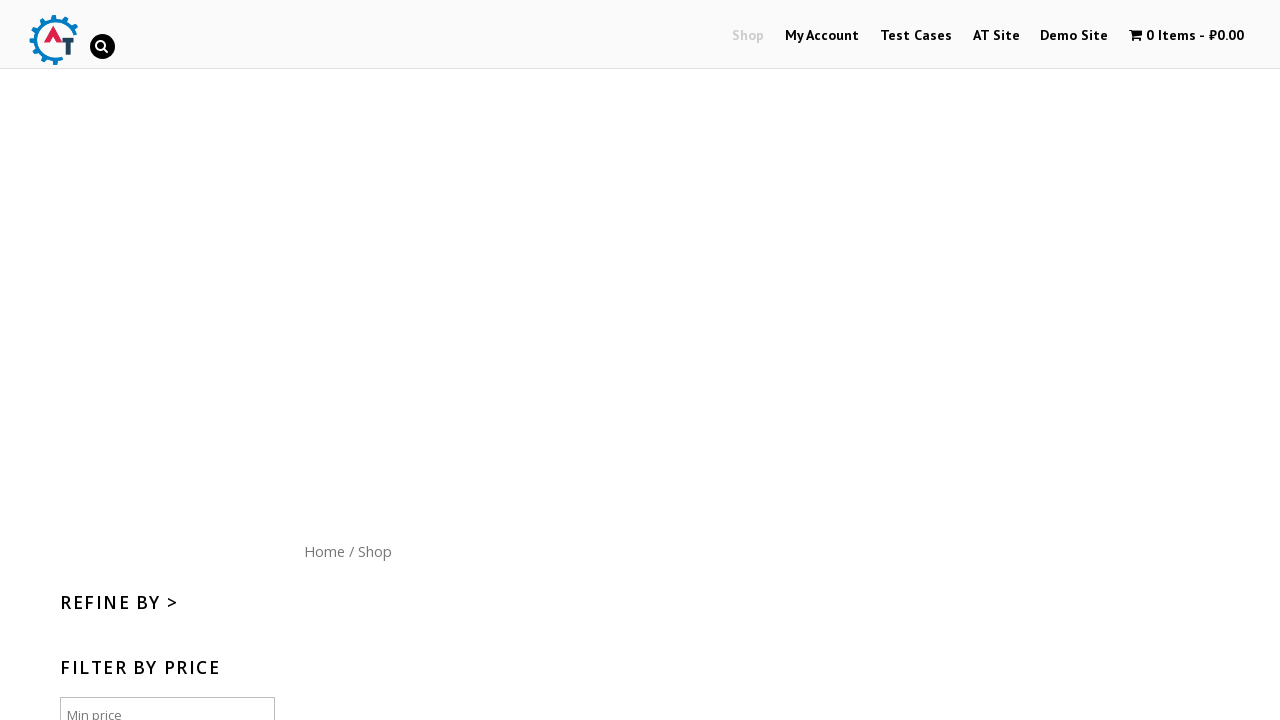

Clicked on HTML5 Forms book product at (878, 514) on .post-181
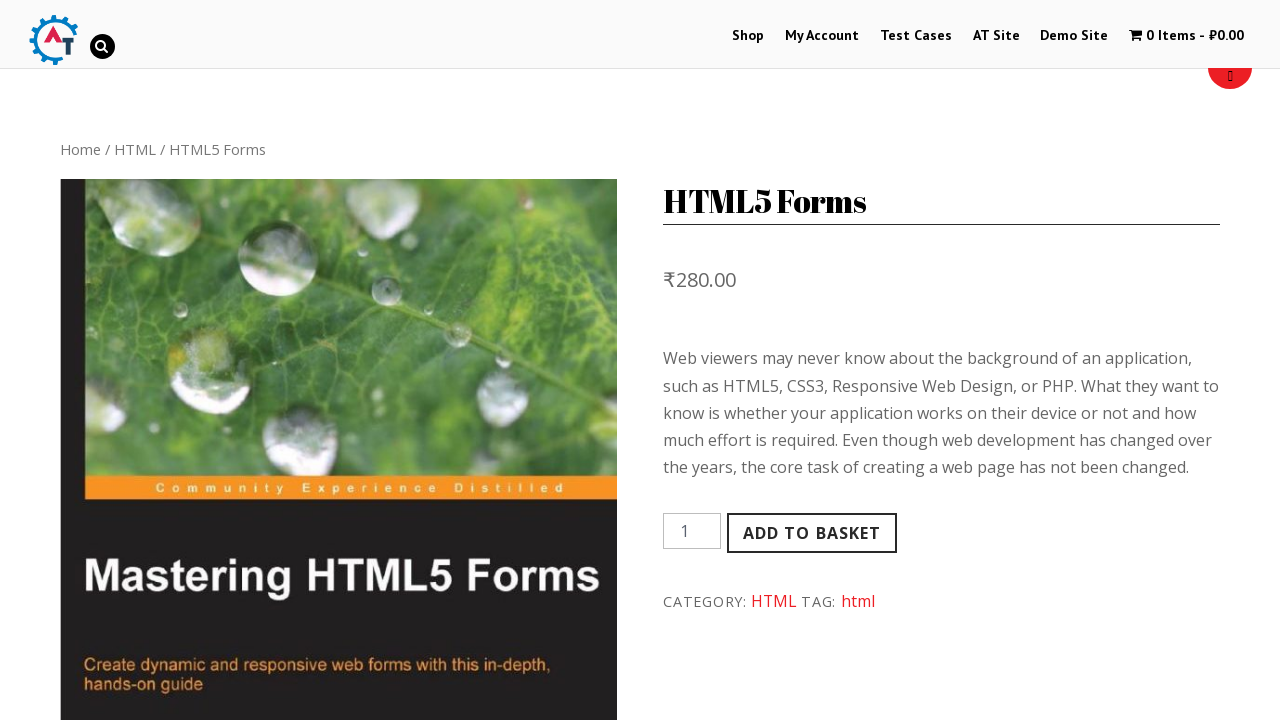

Verified that HTML5 Forms book title is displayed on product page
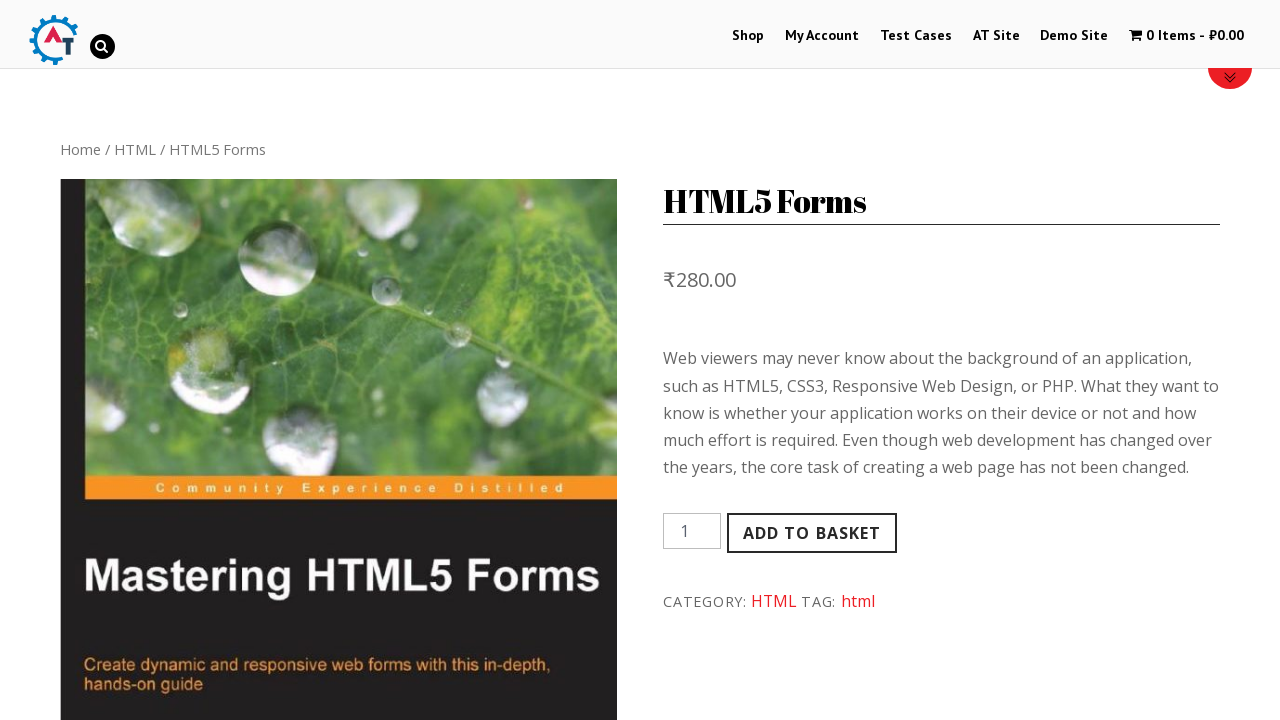

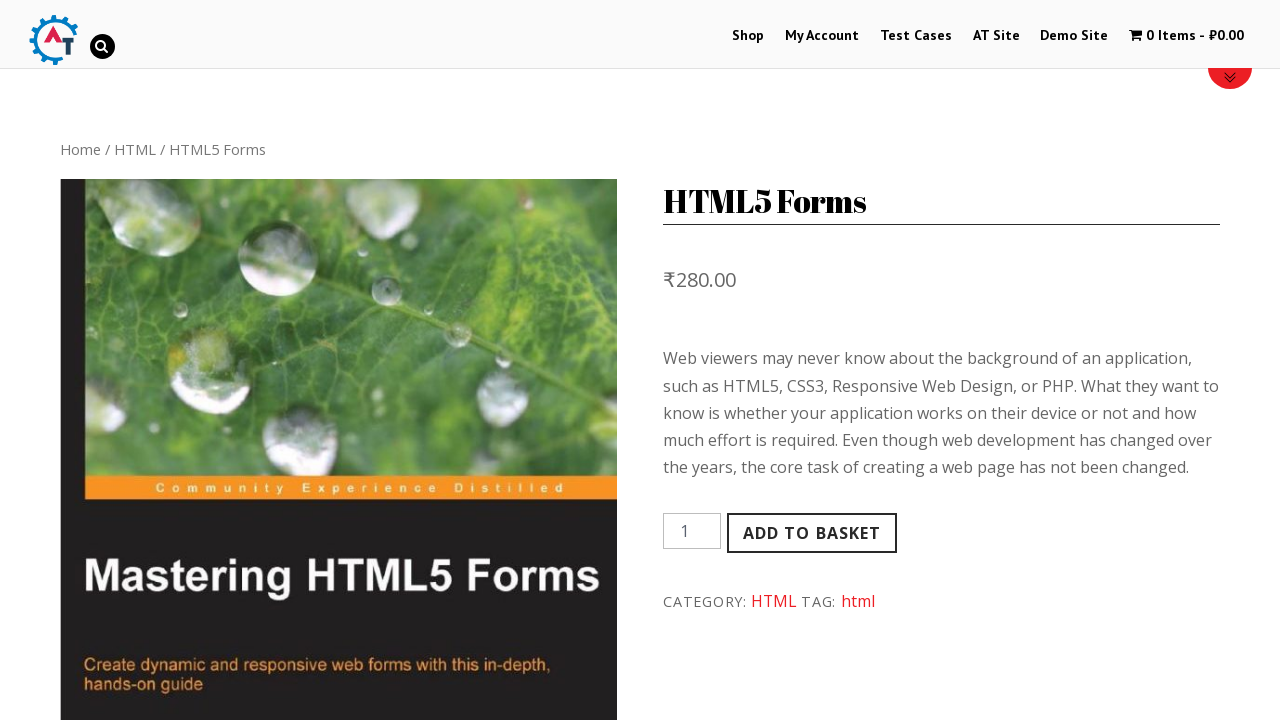